Navigates to the Heroku test application homepage and clicks on the Form Authentication link to navigate to the login form page.

Starting URL: http://the-internet.herokuapp.com/

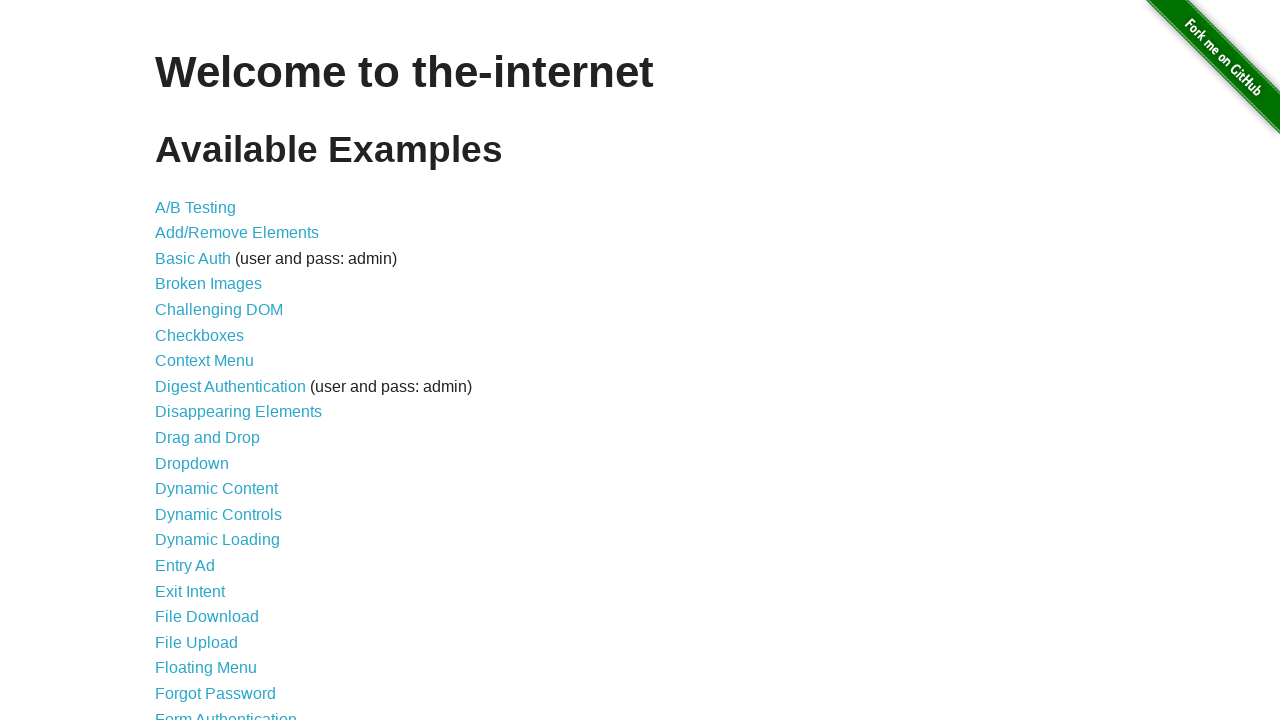

Navigated to Heroku test application homepage
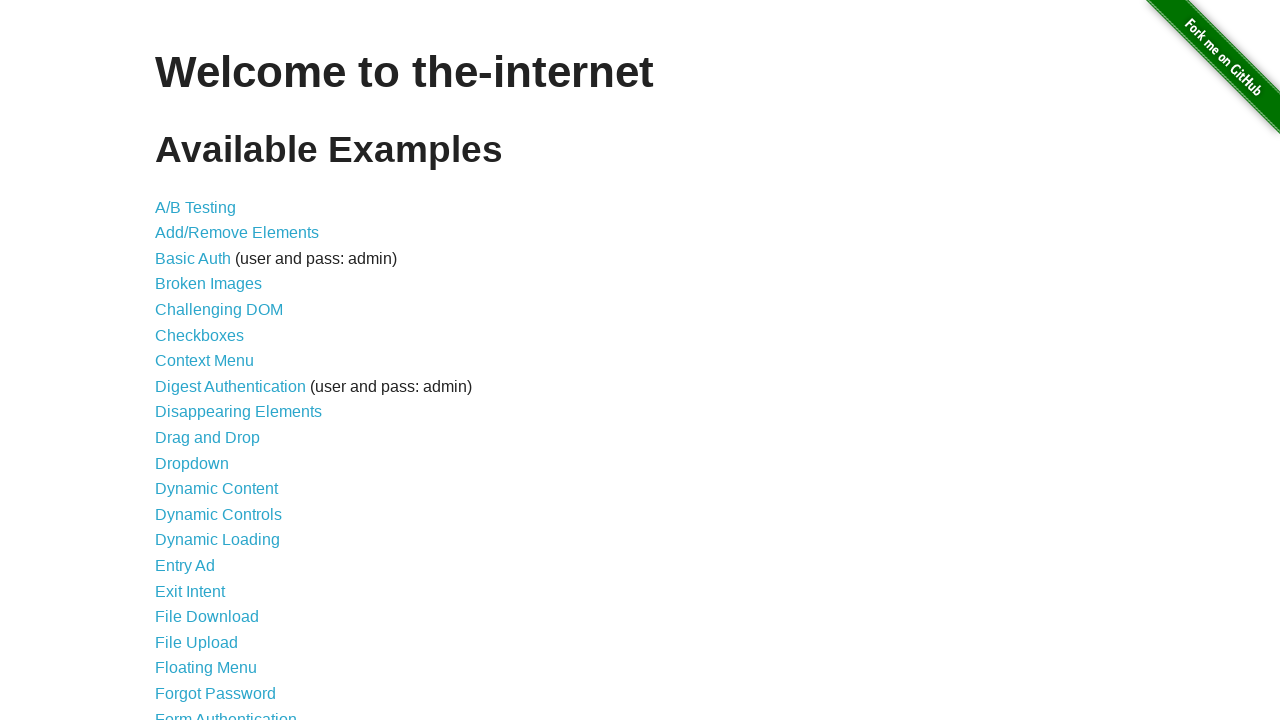

Clicked on Form Authentication link at (226, 712) on xpath=//a[contains(text(),'Form Authentication')]
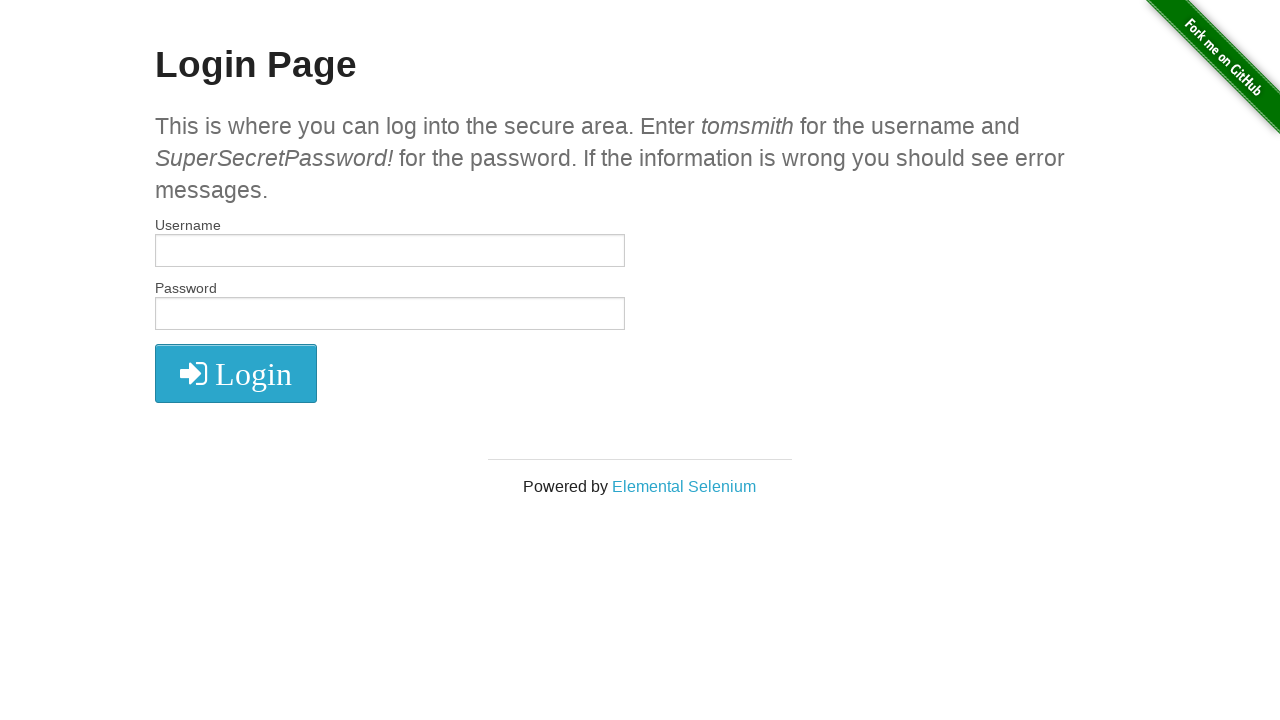

Login form page loaded successfully
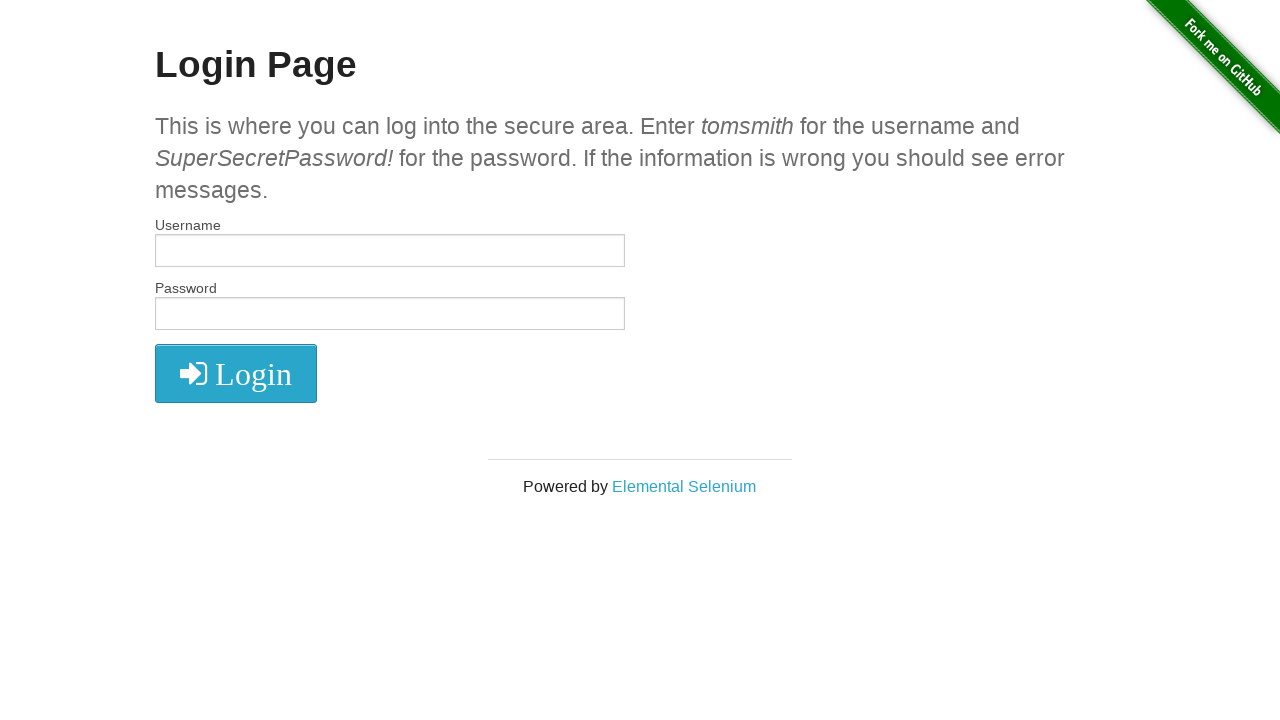

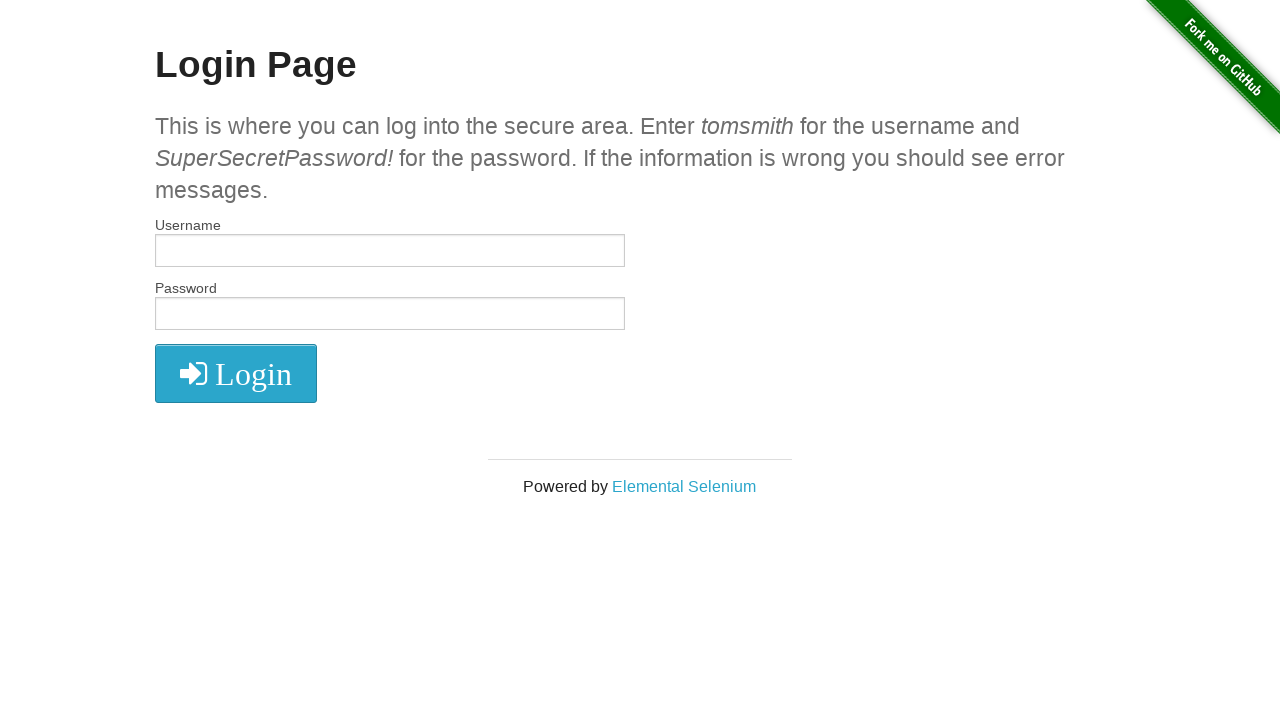